Navigates to the Nike homepage and waits for the page to load

Starting URL: https://www.nike.com/

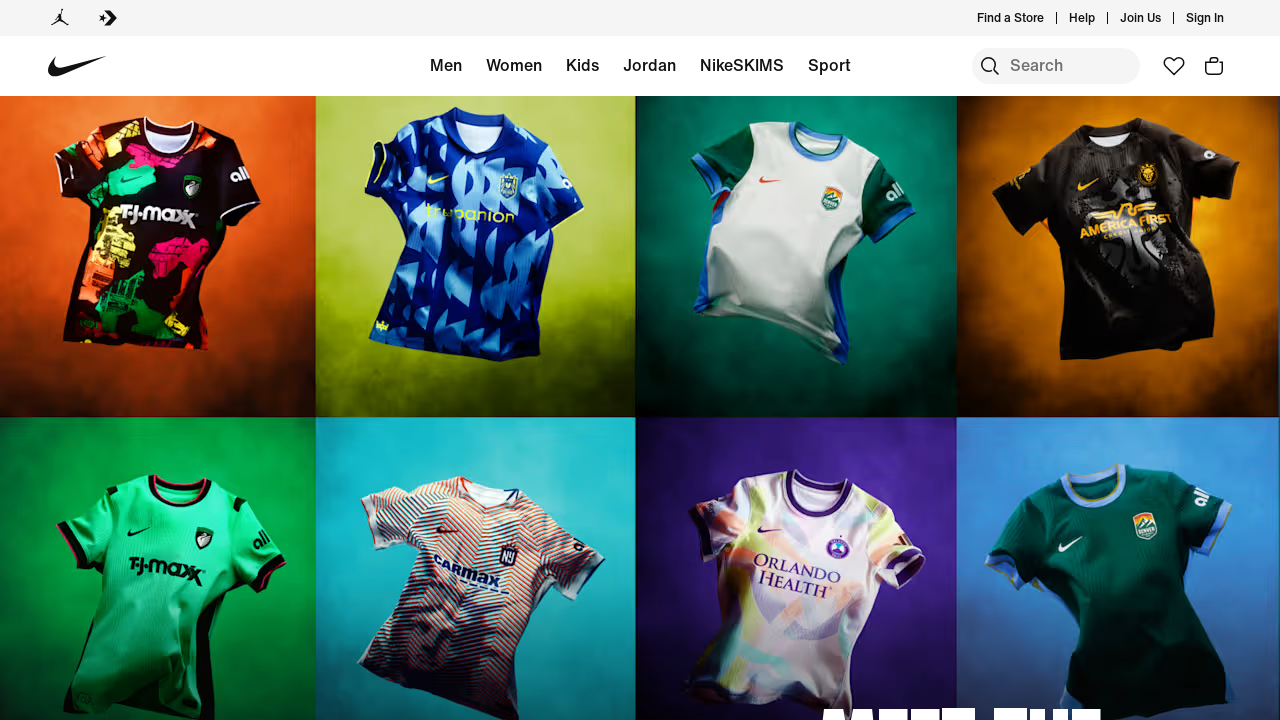

Nike homepage loaded - DOM content ready
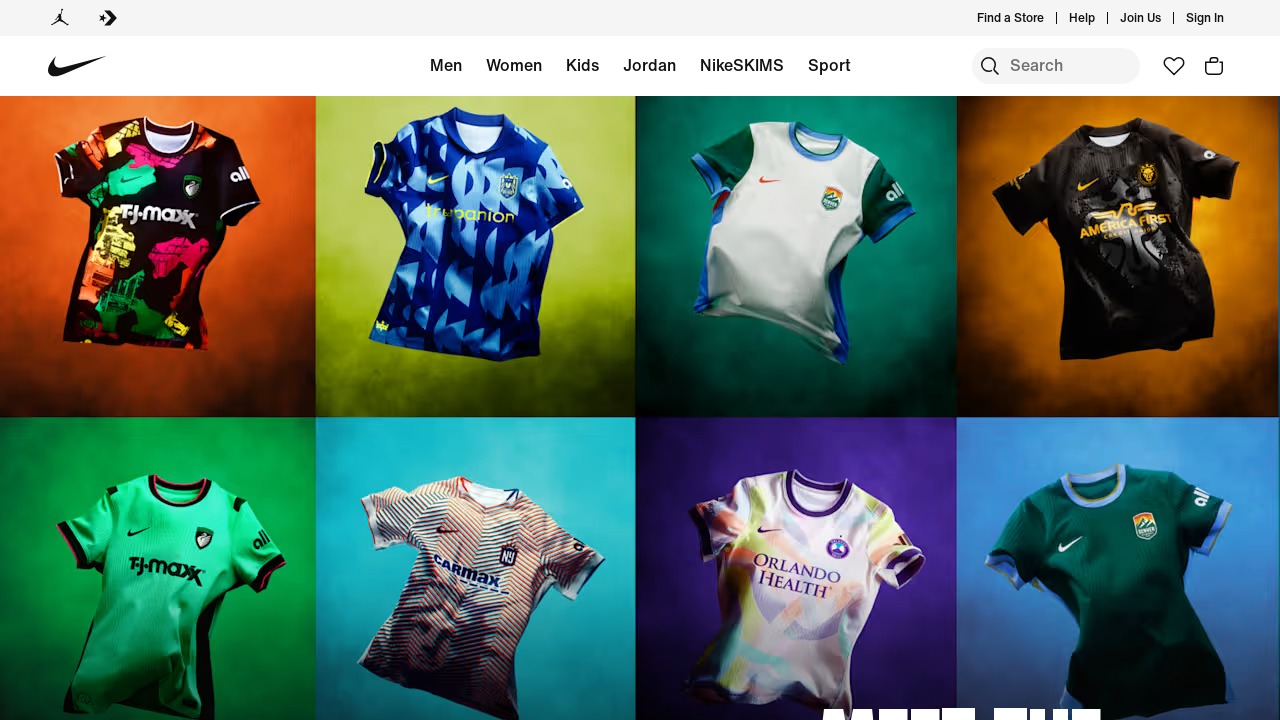

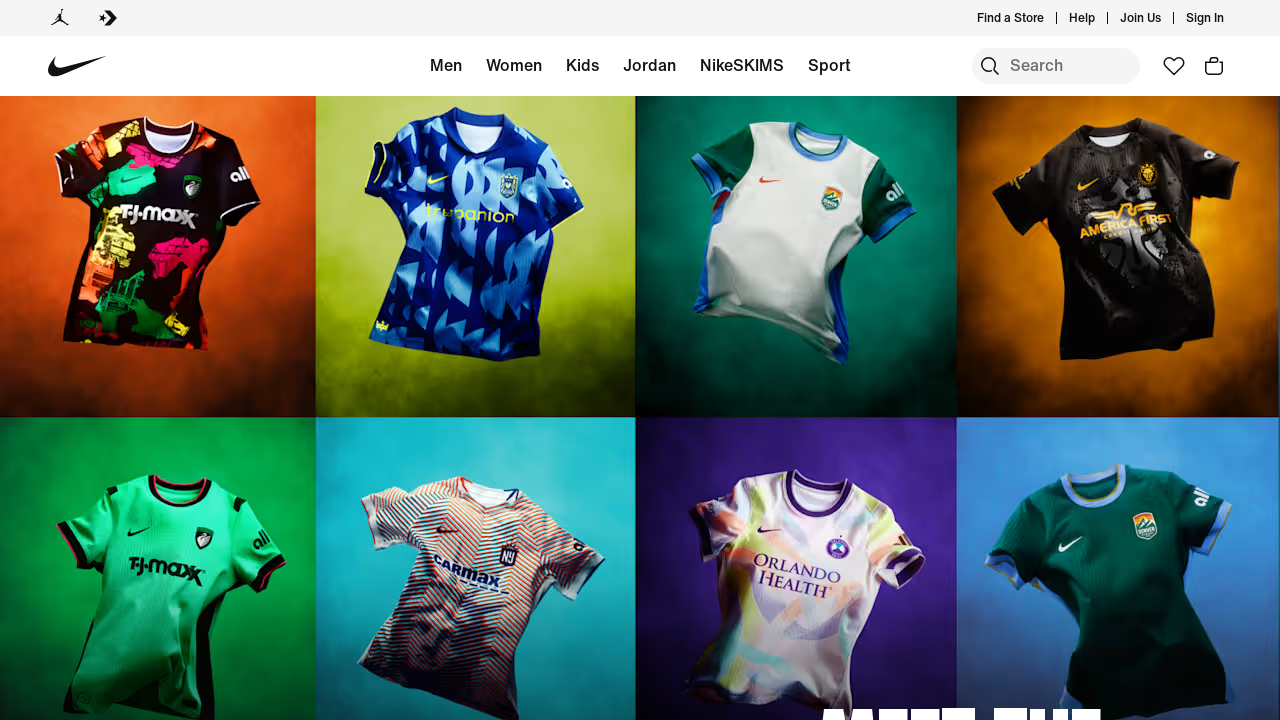